Navigates to a YouTube video and scrolls to the bottom of the page to load all dynamic content

Starting URL: https://www.youtube.com/watch?v=yQ20jZwDjTE&t=8040s

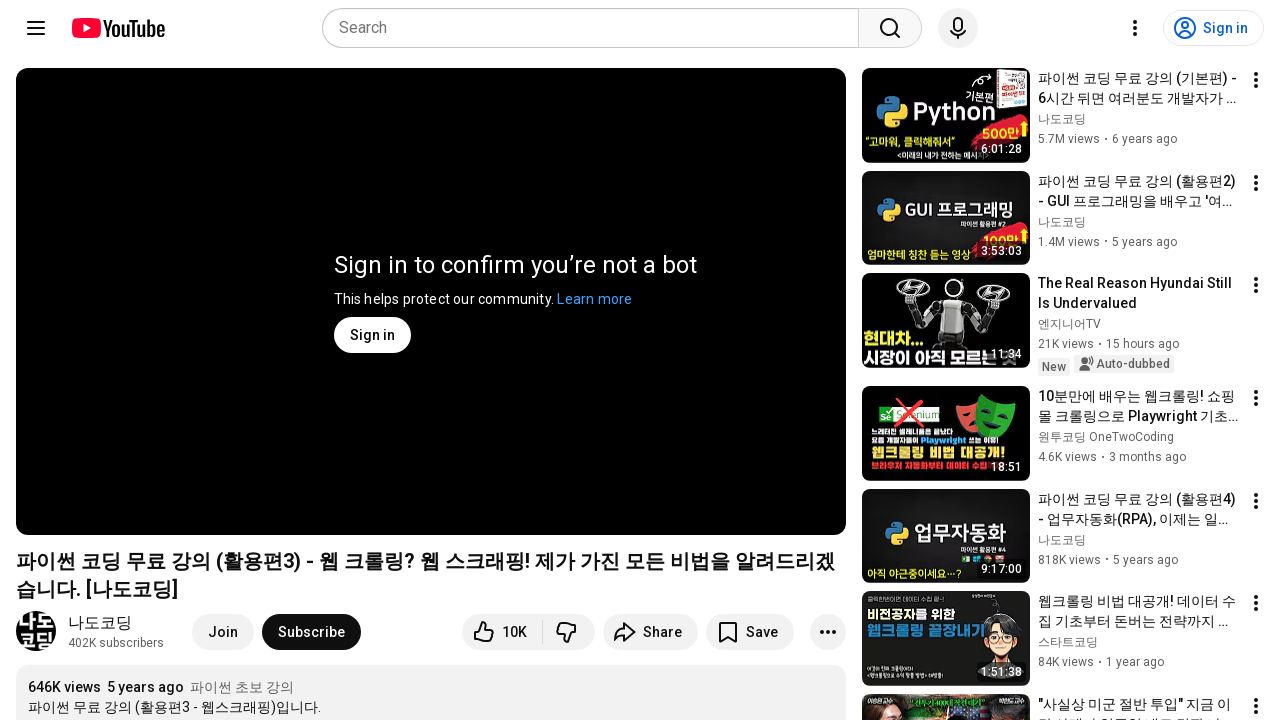

Navigated to YouTube video URL
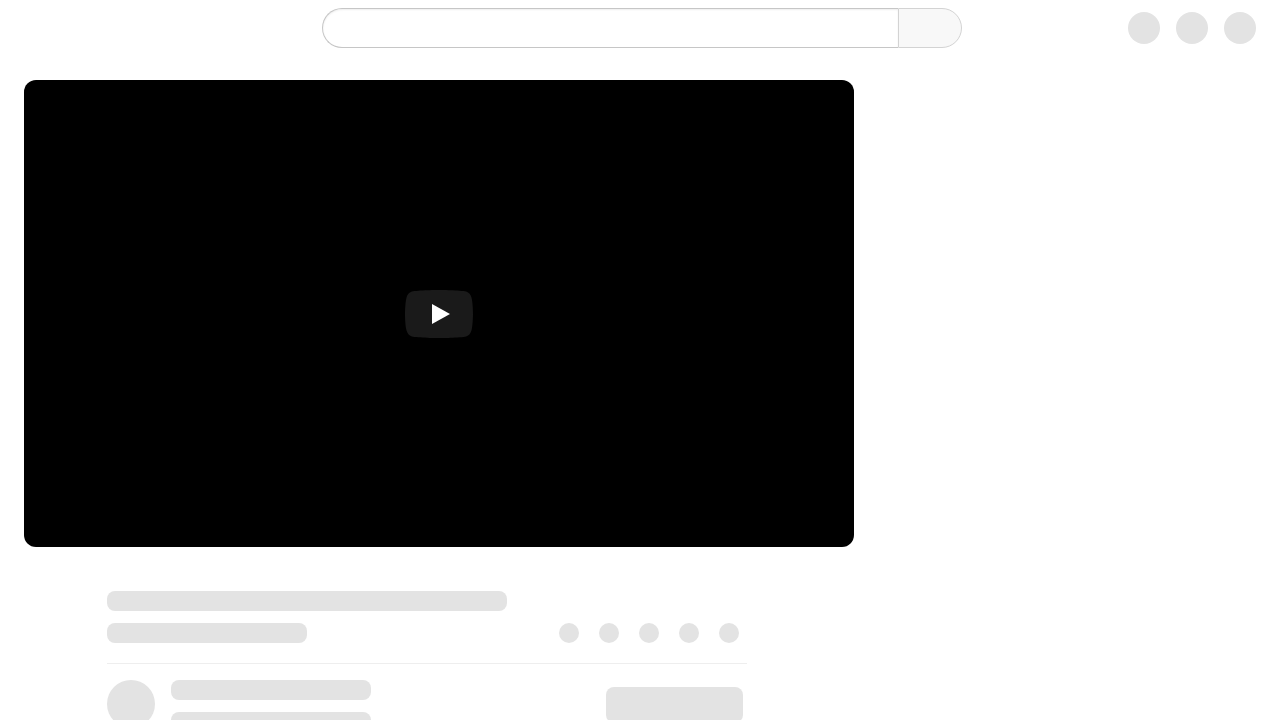

Evaluated initial scroll height
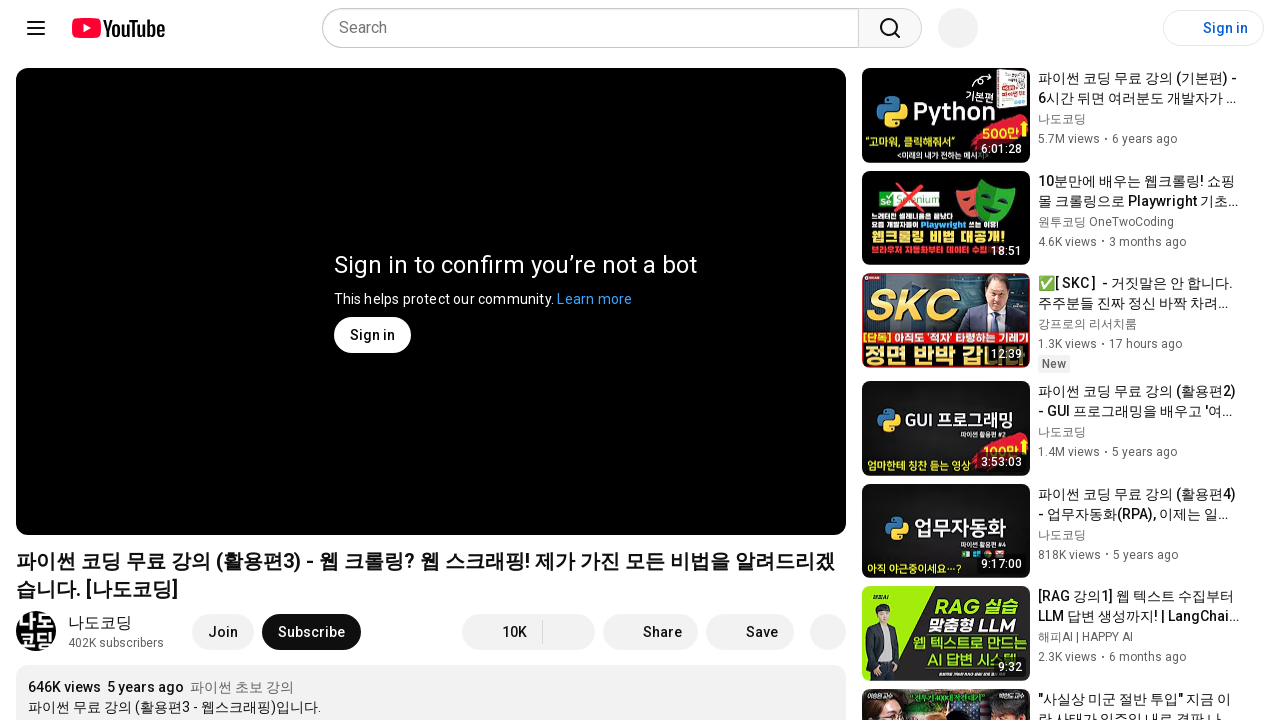

Scrolled to bottom of page
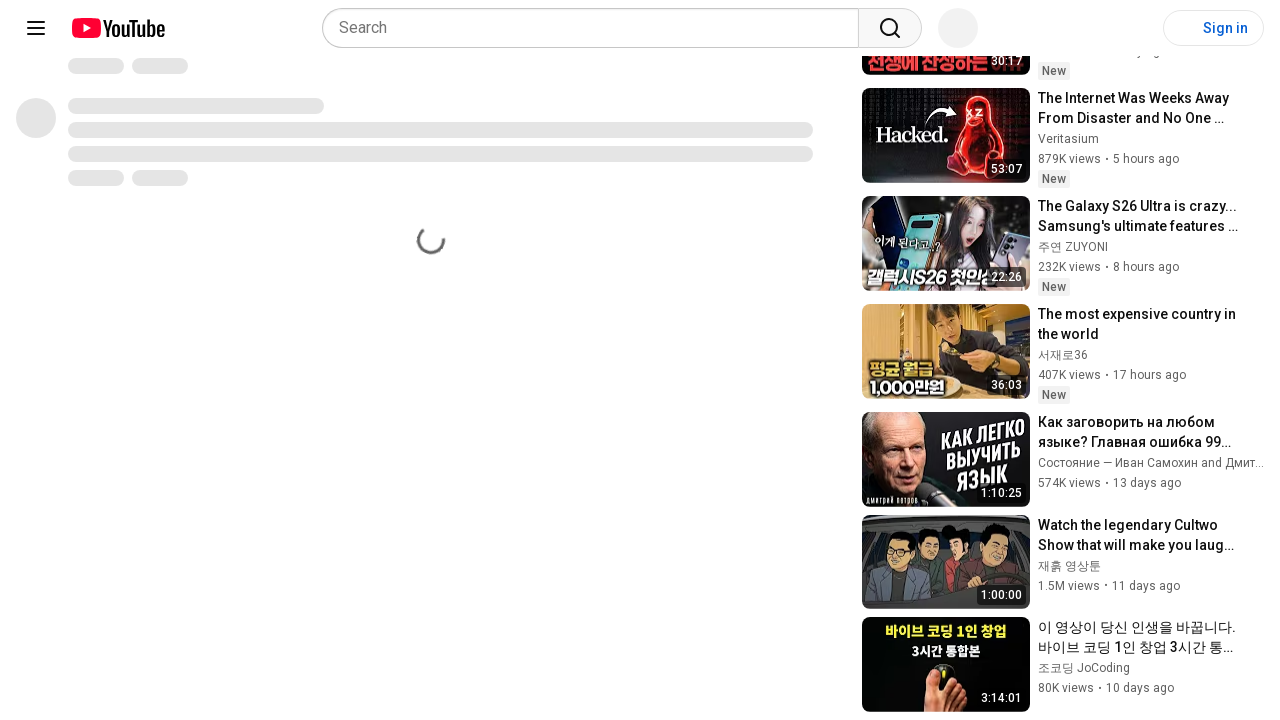

Waited 1500ms for dynamic content to load
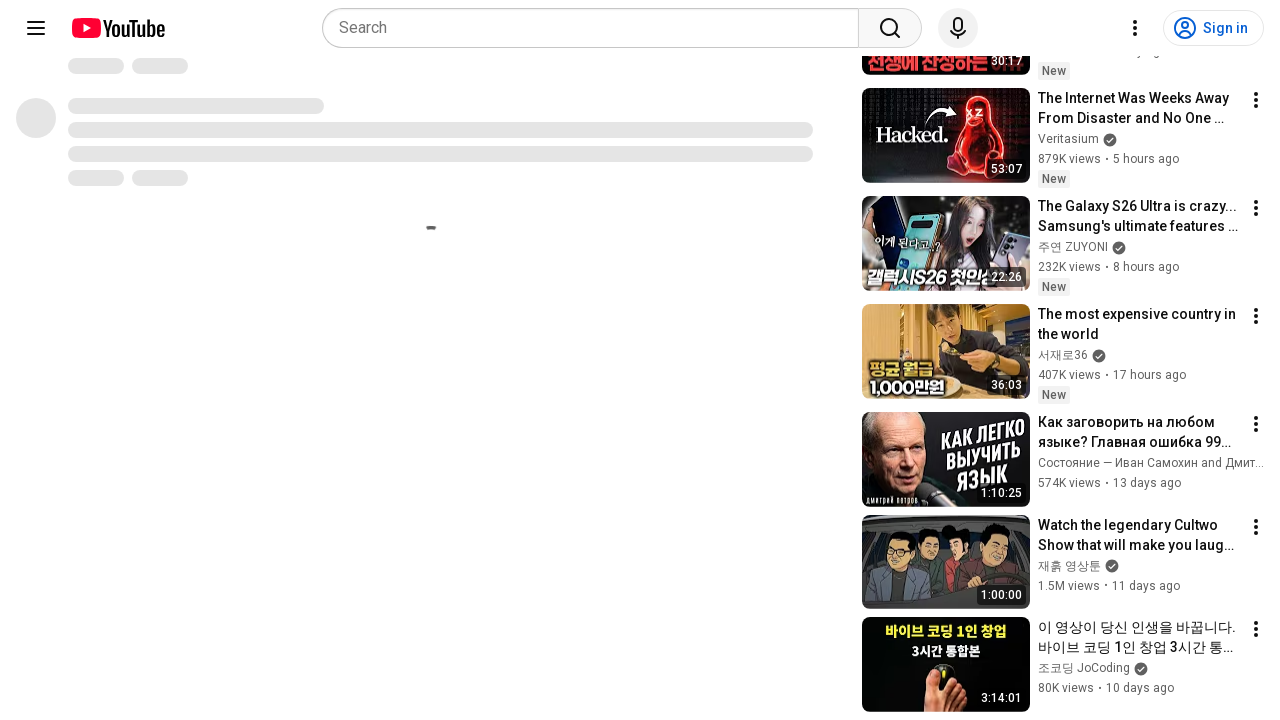

Evaluated new scroll height to check for more content
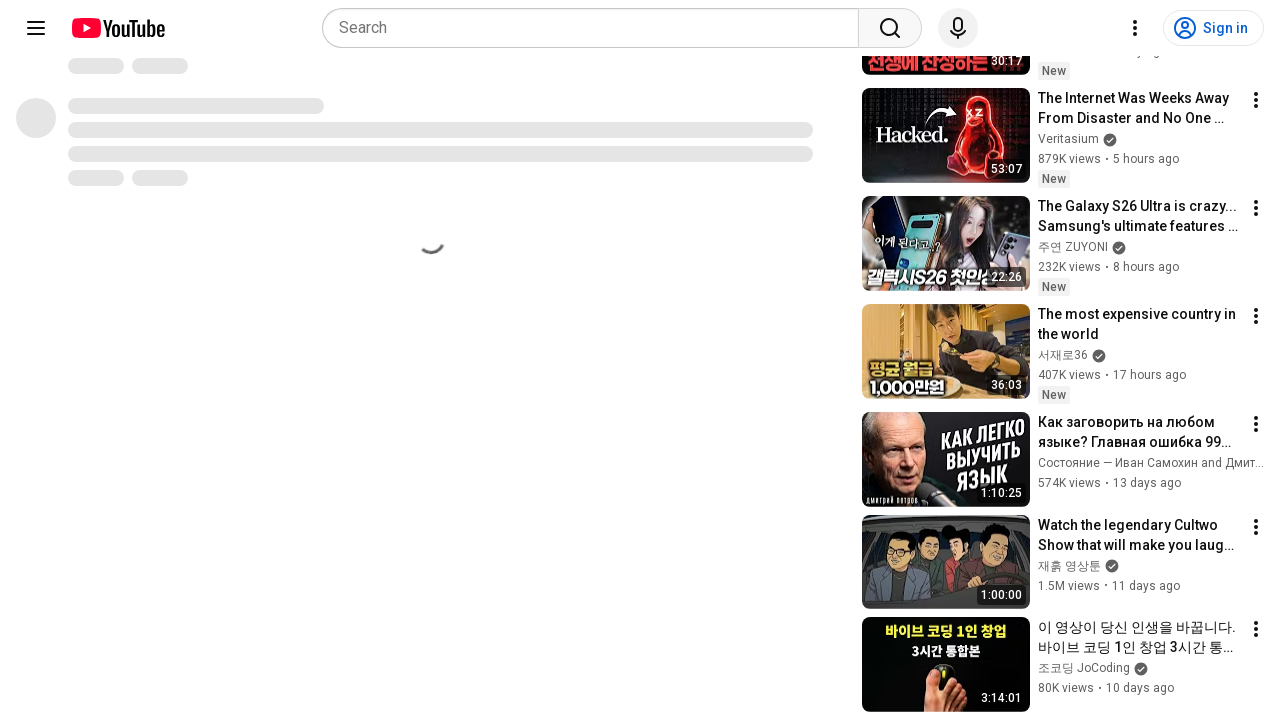

Scrolled to bottom of page
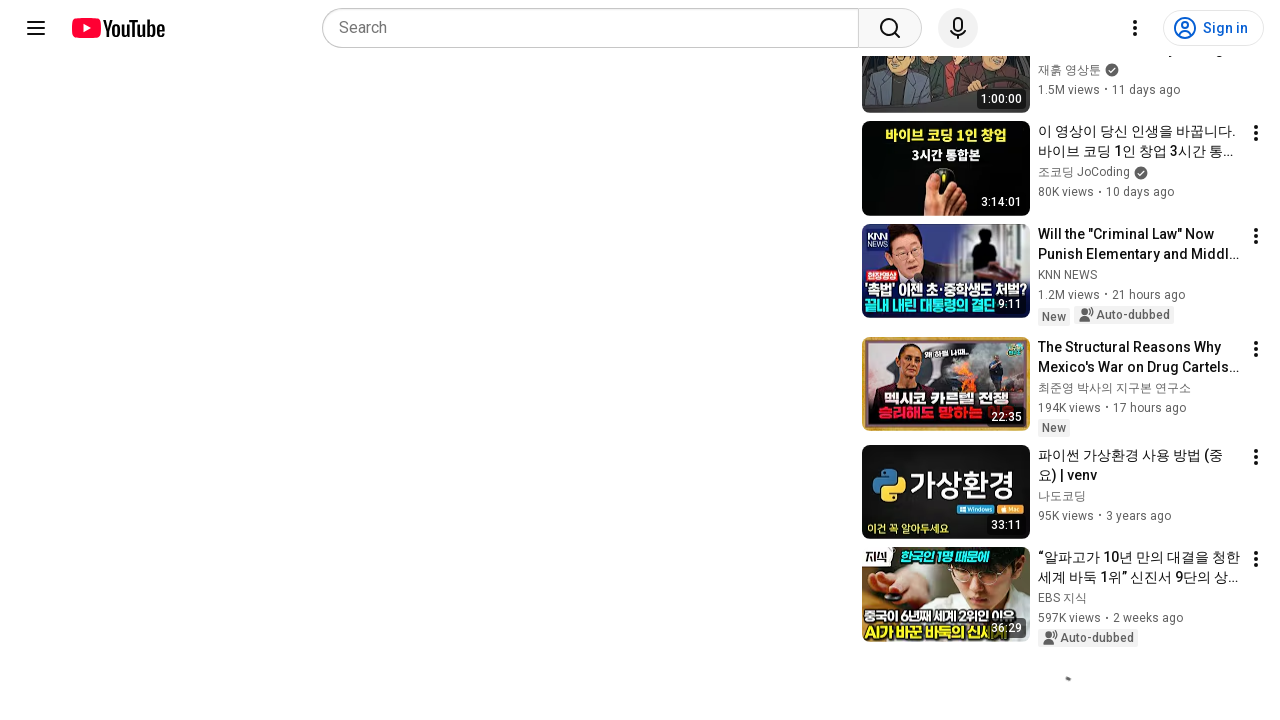

Waited 1500ms for dynamic content to load
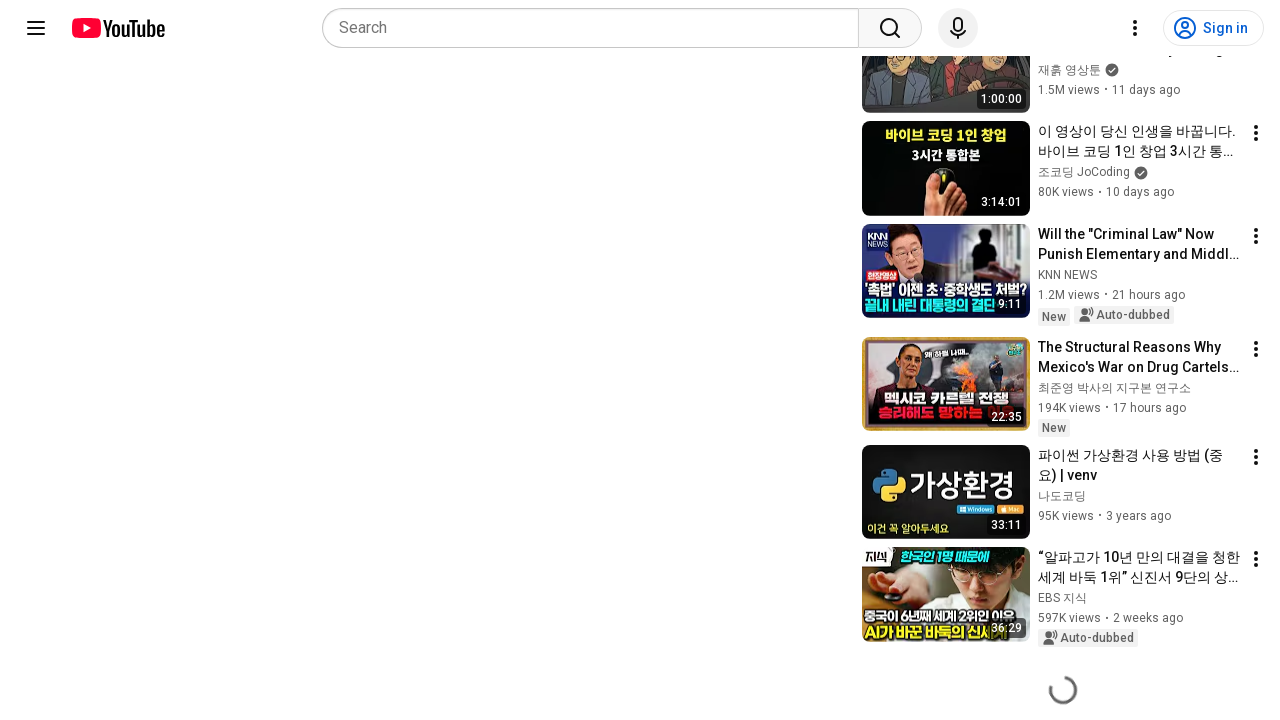

Evaluated new scroll height to check for more content
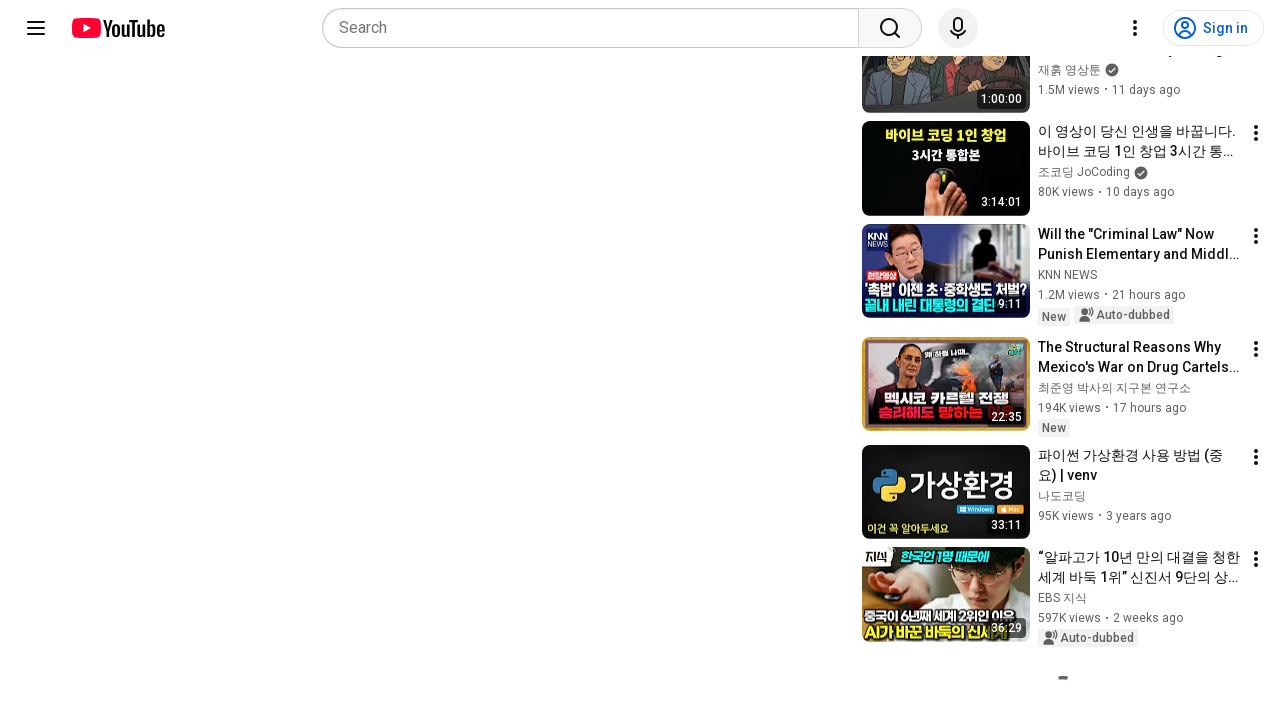

Reached bottom of page - no more content to load
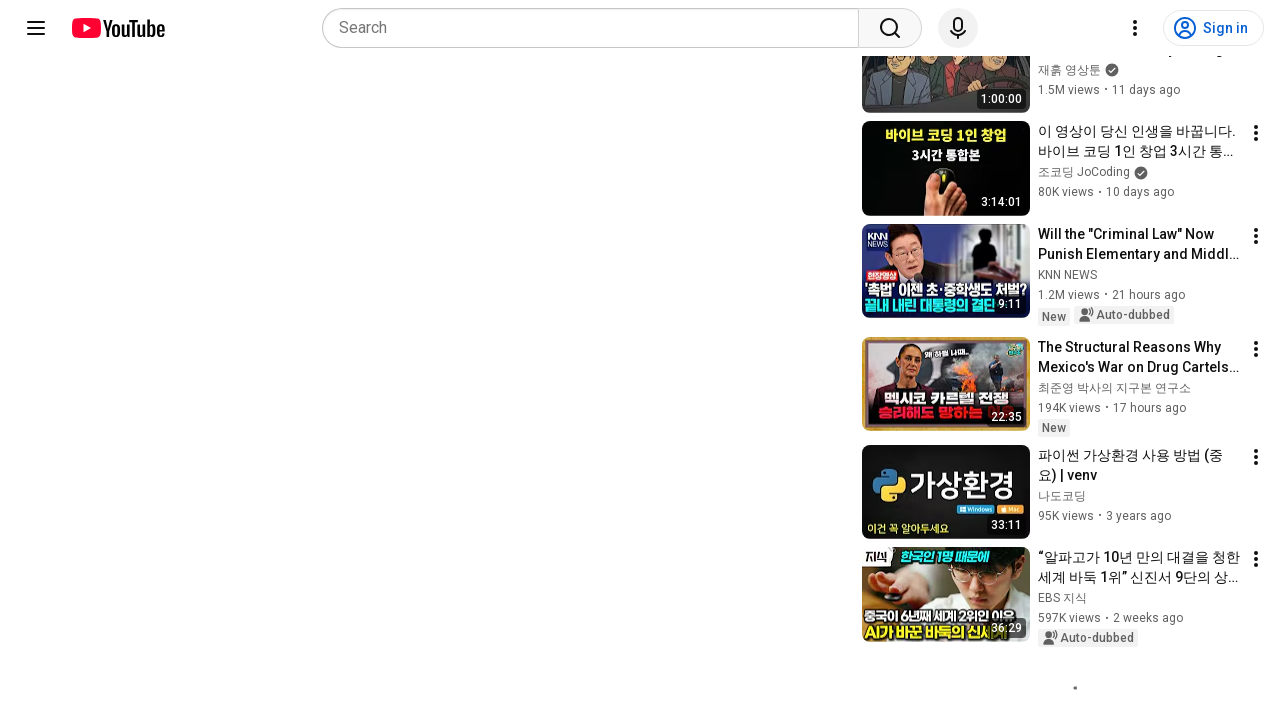

Final wait of 1000ms to ensure all content is fully loaded
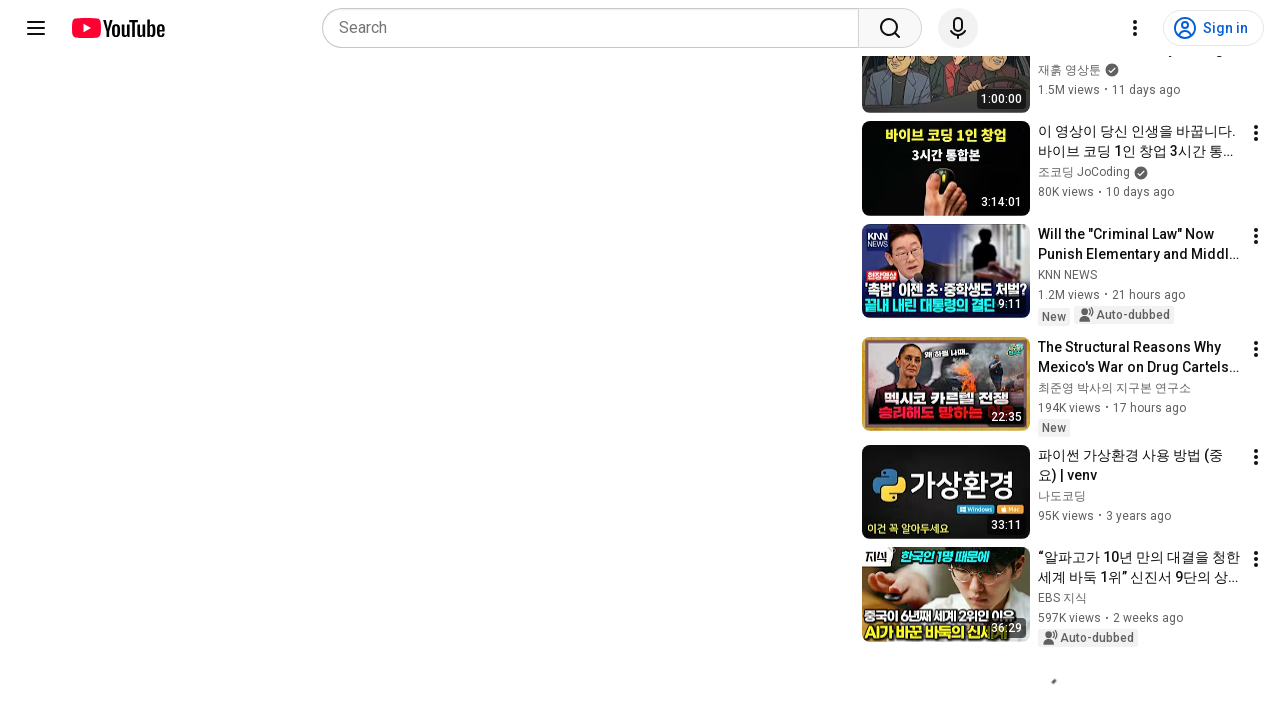

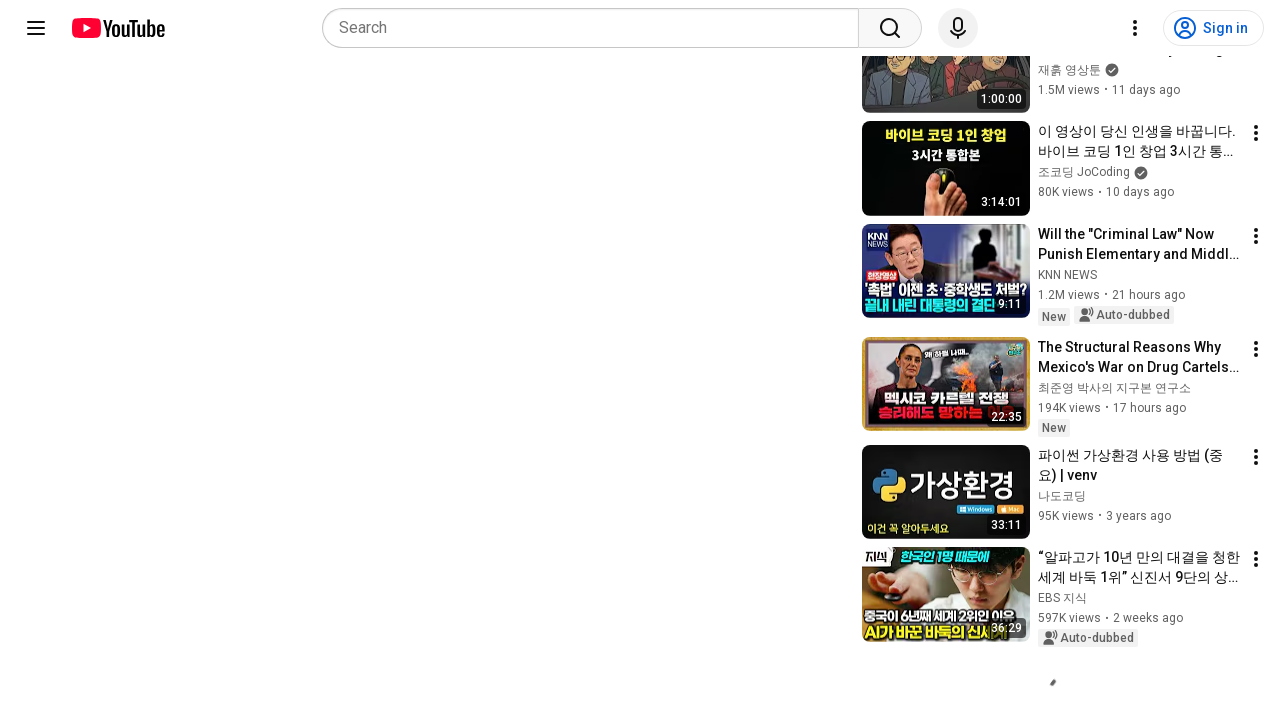